Tests multi-select dropdown functionality by navigating to a practice page and selecting multiple fruit options (apple, orange, peach) from a dropdown element.

Starting URL: https://www.letskodeit.com/practice

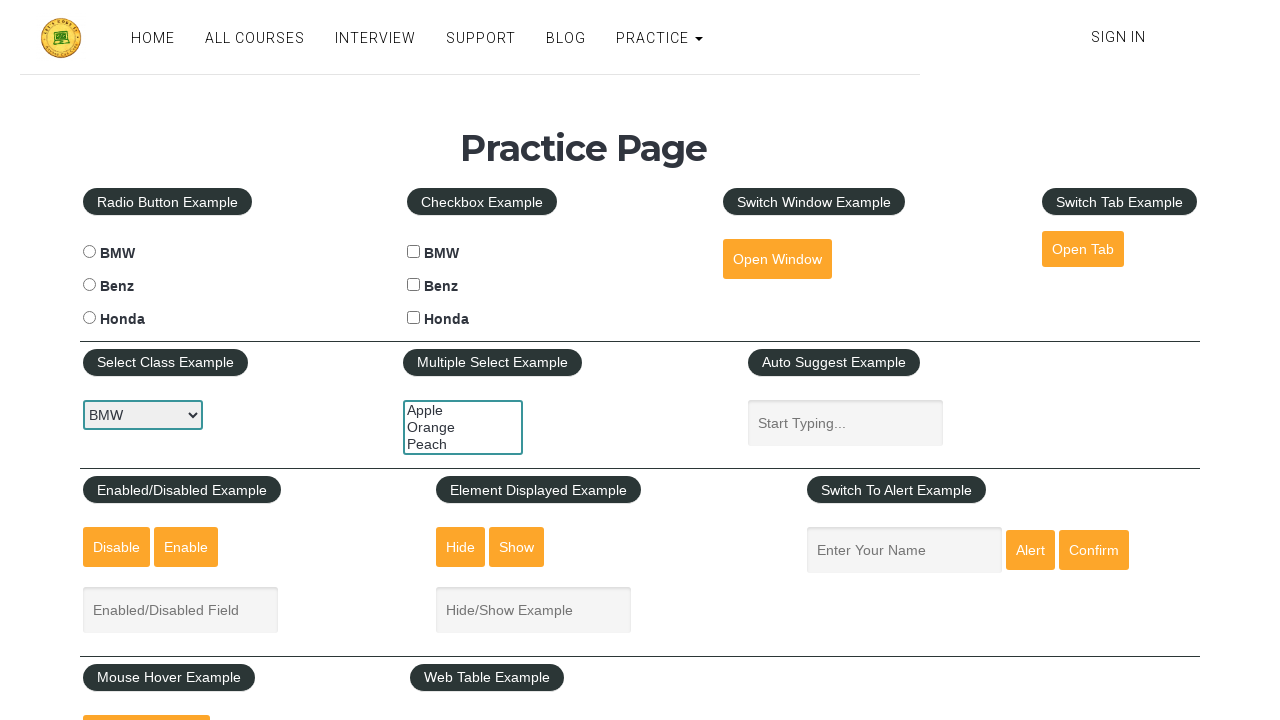

Navigated to practice page
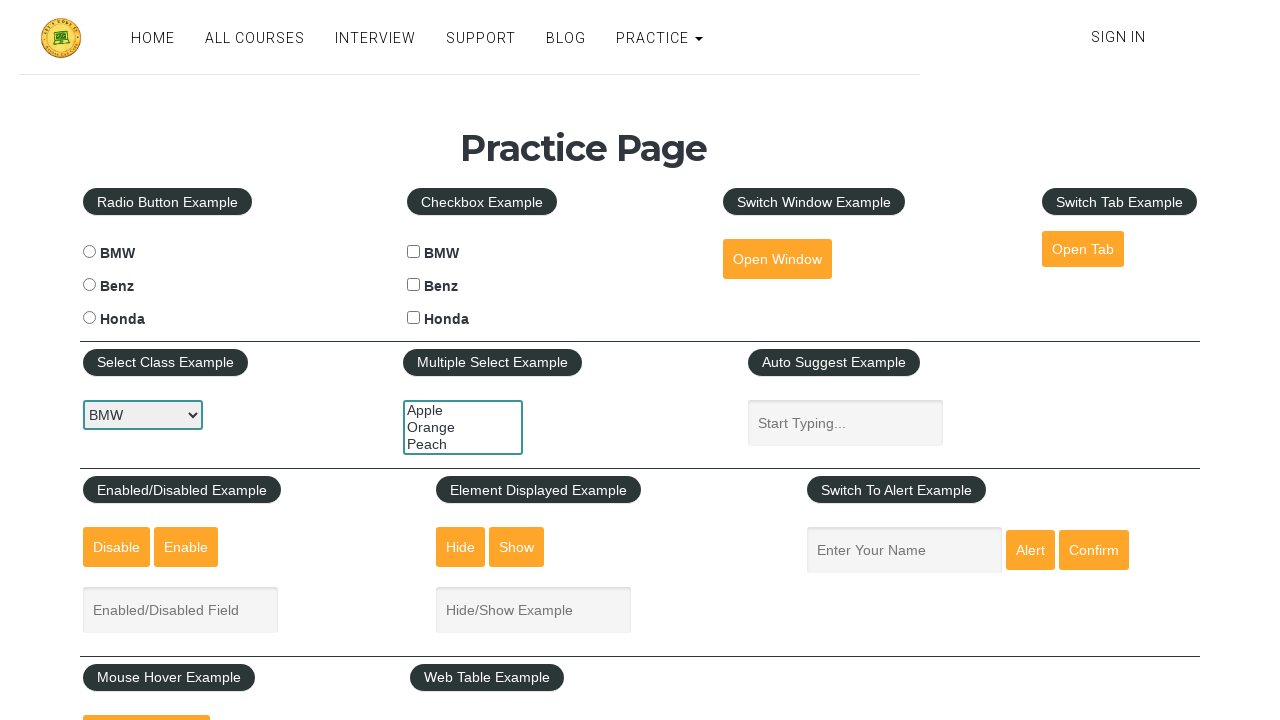

Multi-select dropdown element is visible
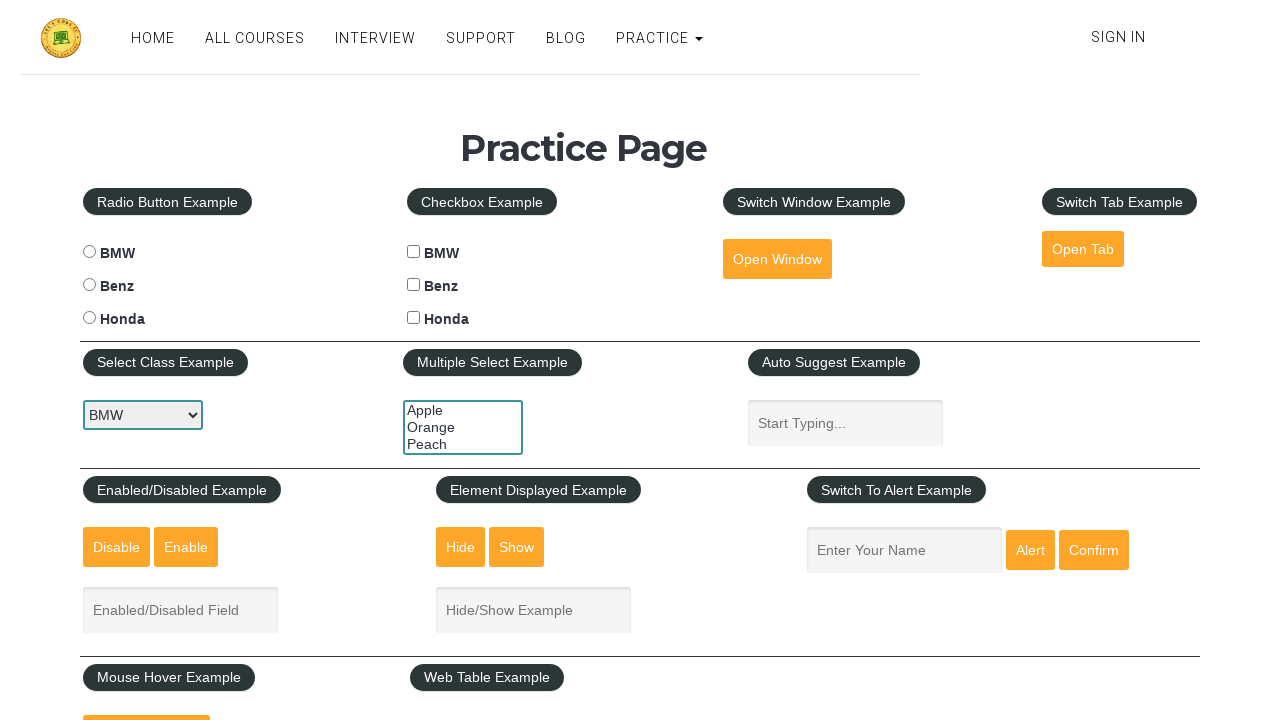

Selected multiple fruits (apple, orange, peach) from dropdown on select[name='multiple-select-example']
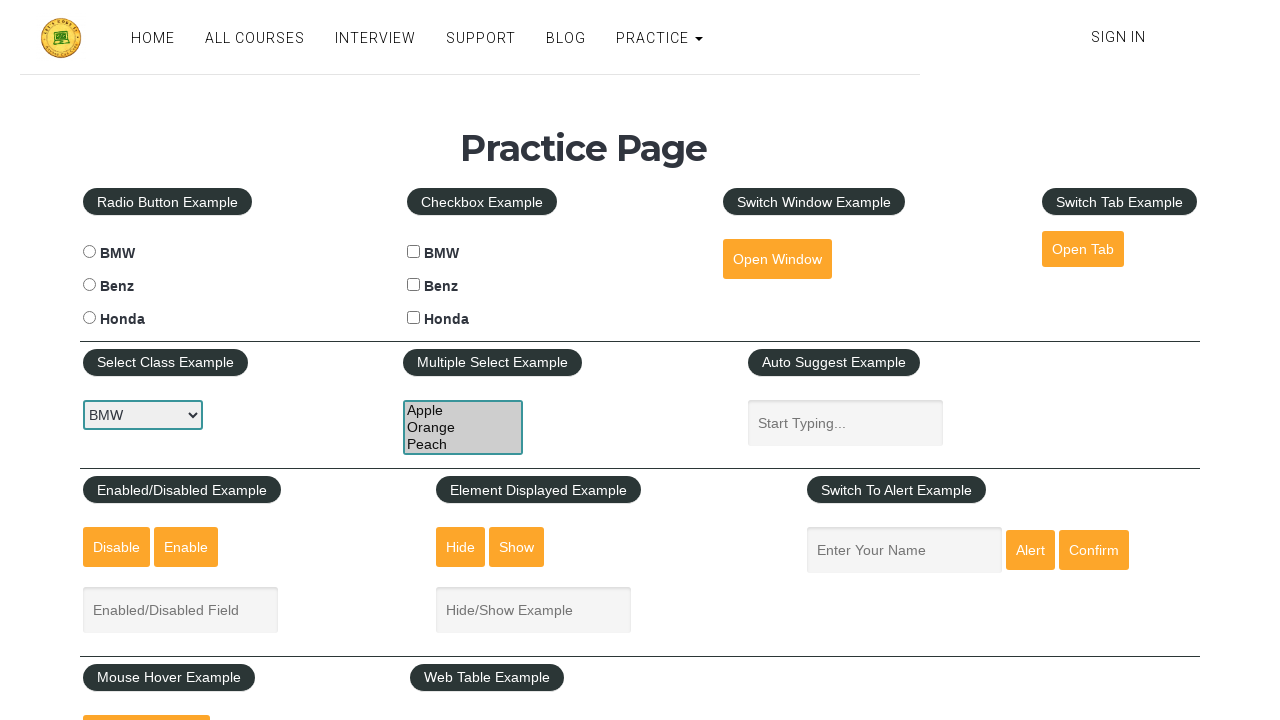

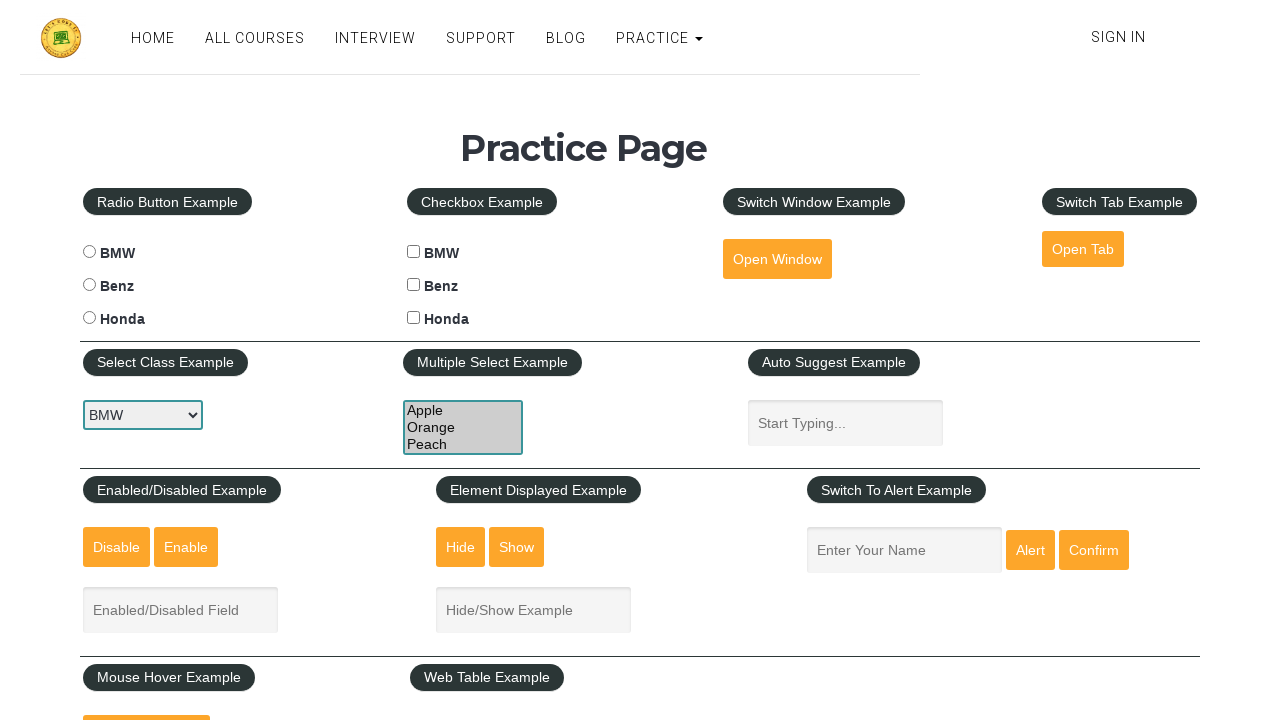